Tests the number input form by entering a number, submitting it, and verifying the validation message

Starting URL: https://kristinek.github.io/site/tasks/enter_a_number

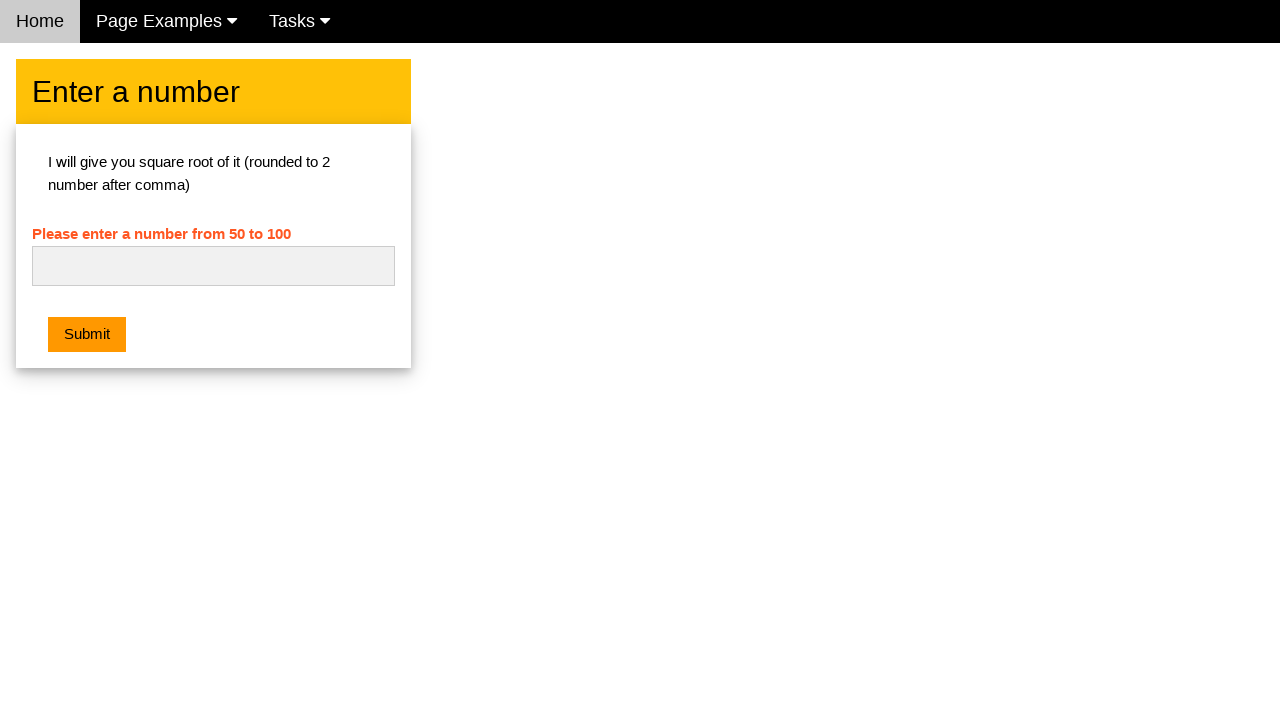

Entered number '42' into the number input field on #numb
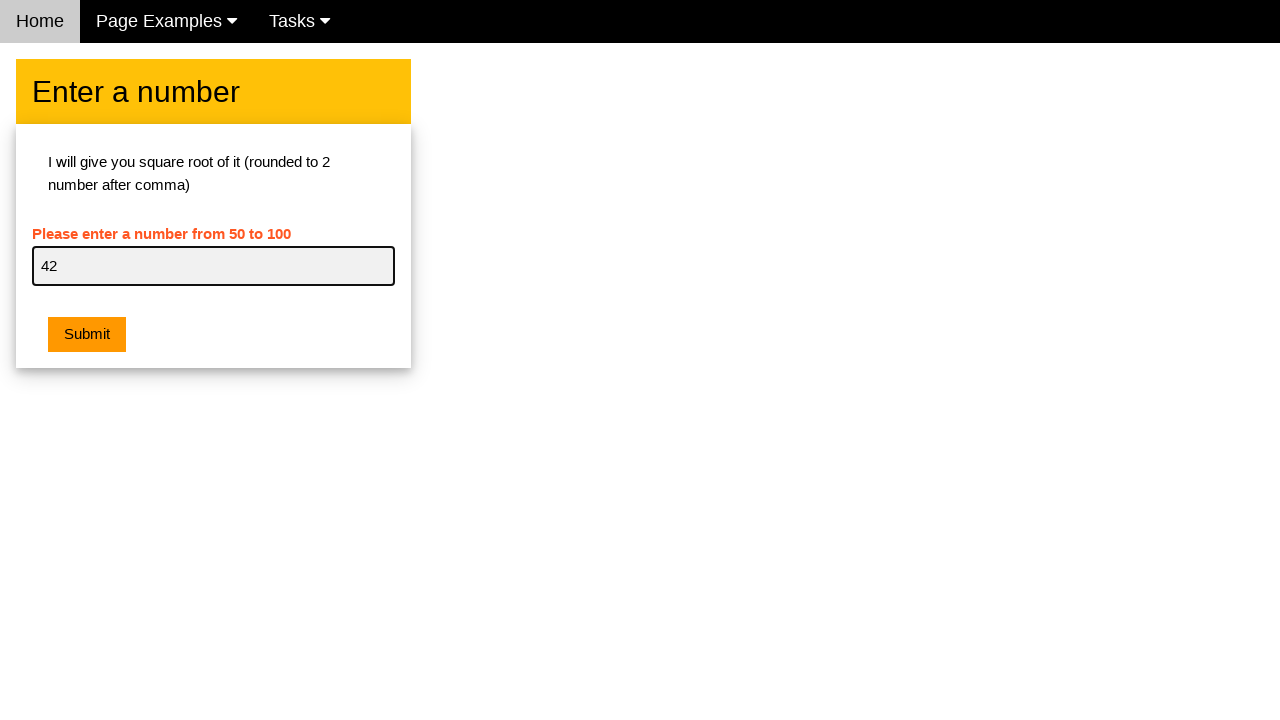

Clicked the Submit button at (87, 335) on xpath=//button[text()='Submit']
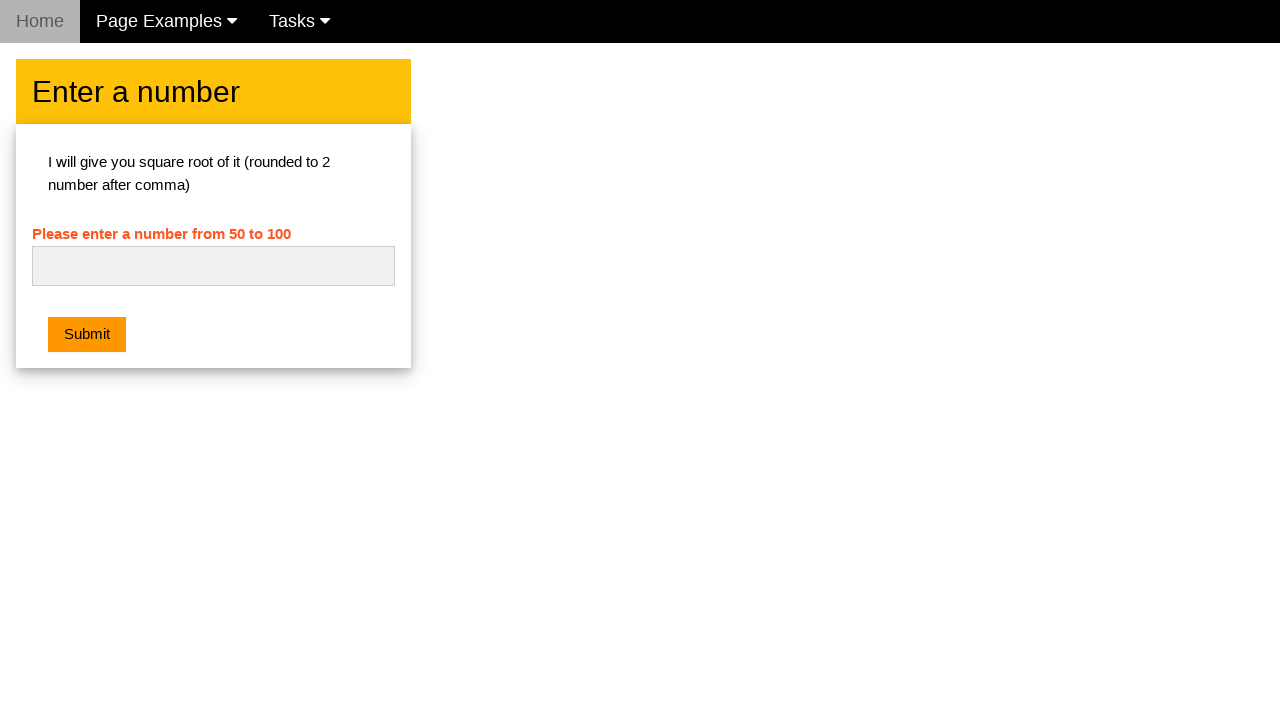

Waited 500ms for validation message or alert to appear
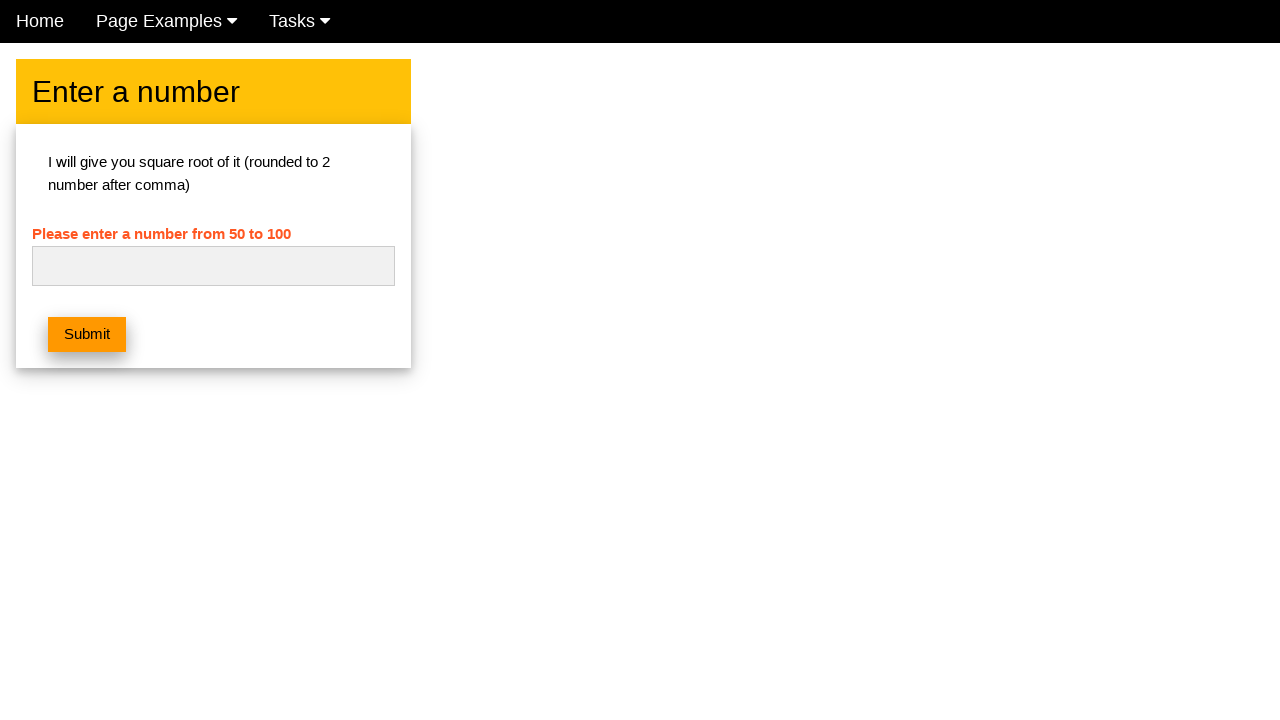

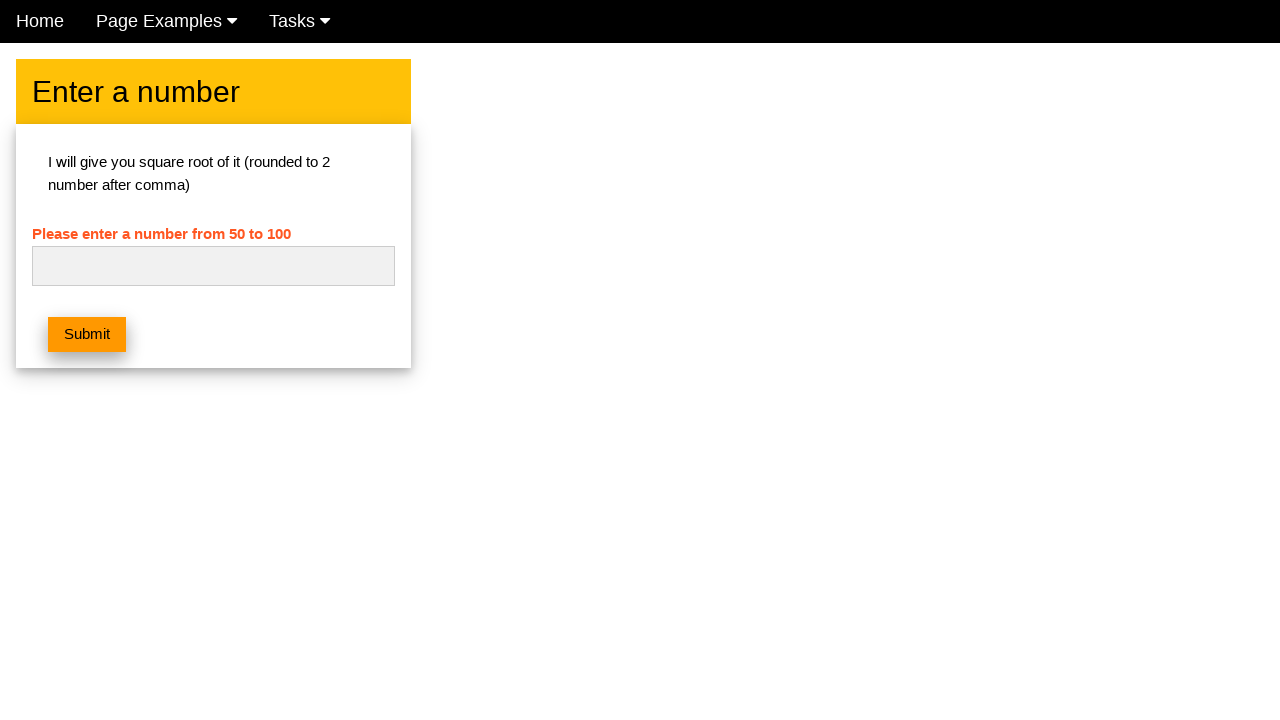